Tests a math problem form by extracting two numbers, calculating their sum, and selecting the result from a dropdown menu

Starting URL: http://suninjuly.github.io/selects1.html

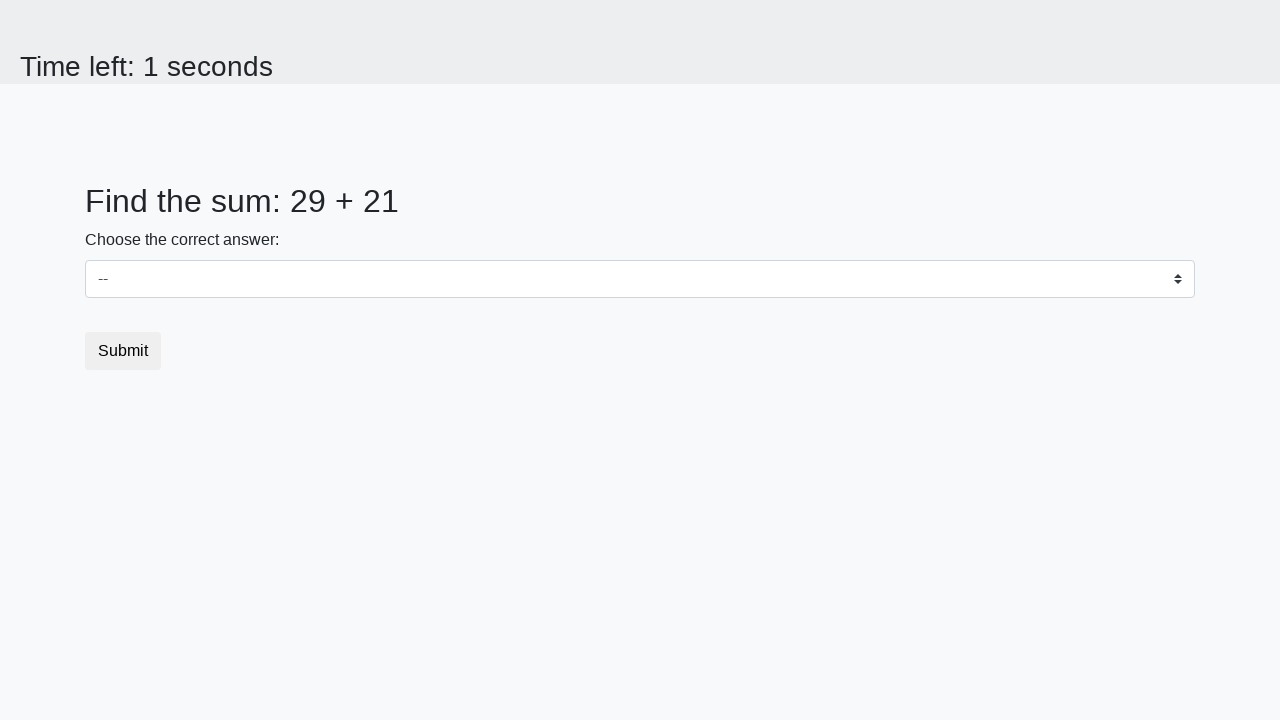

Extracted first number from #num1 element
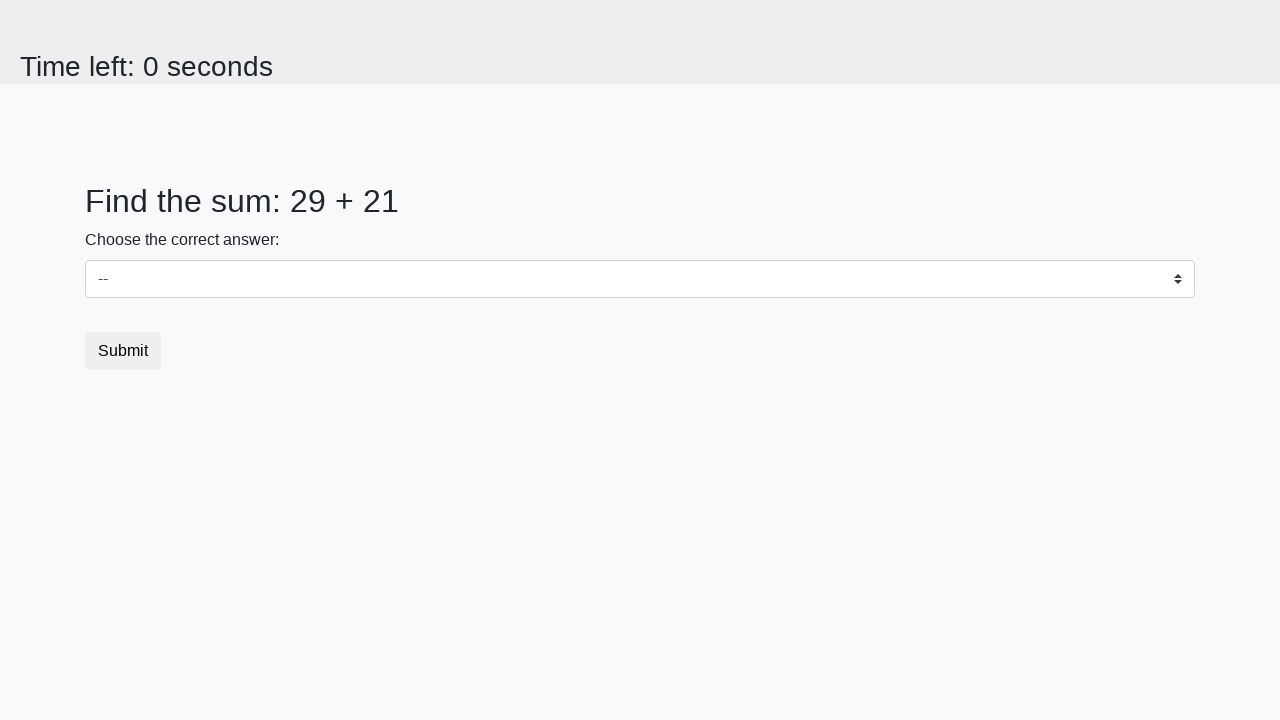

Extracted second number from #num2 element
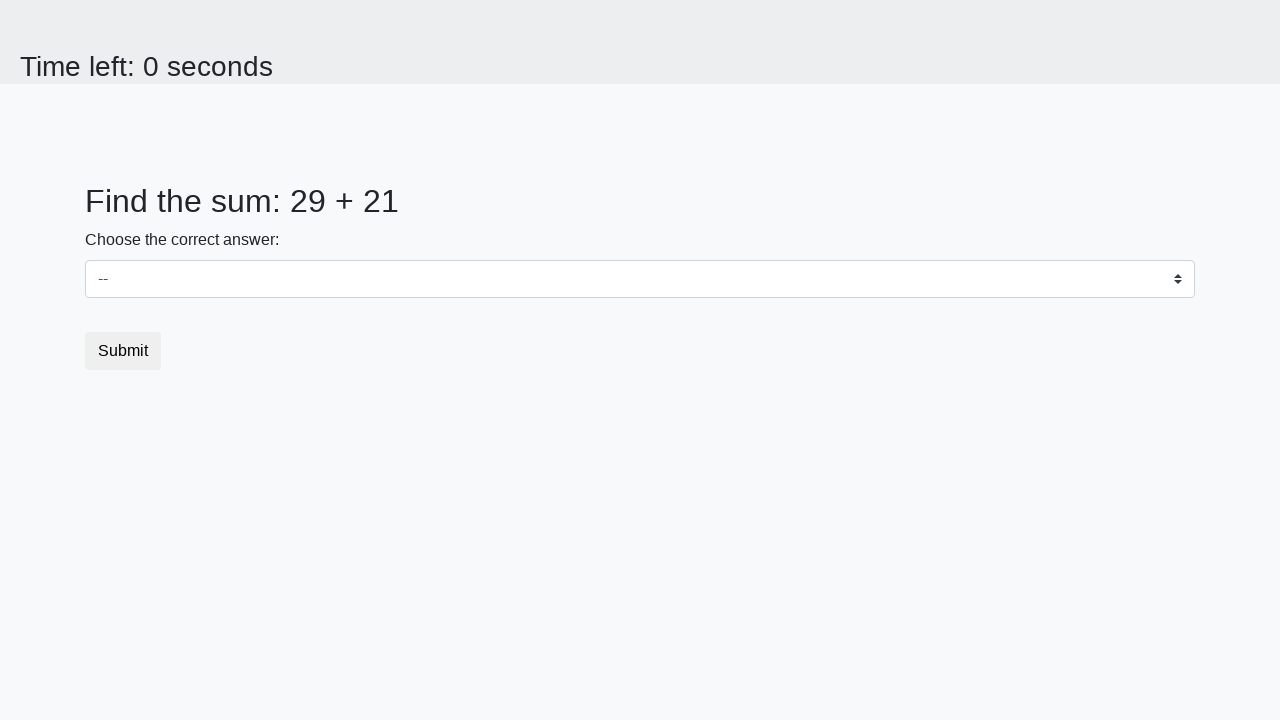

Calculated sum: 29 + 21 = 50
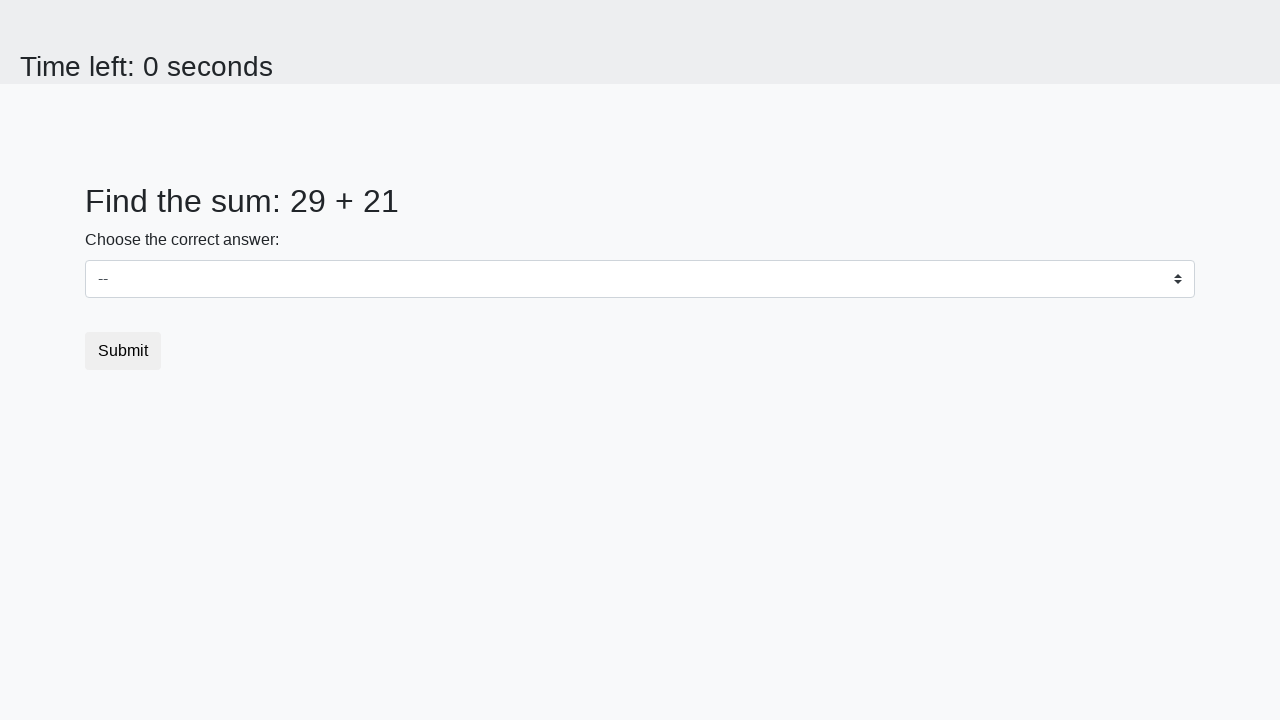

Selected sum value '50' from dropdown menu on #dropdown
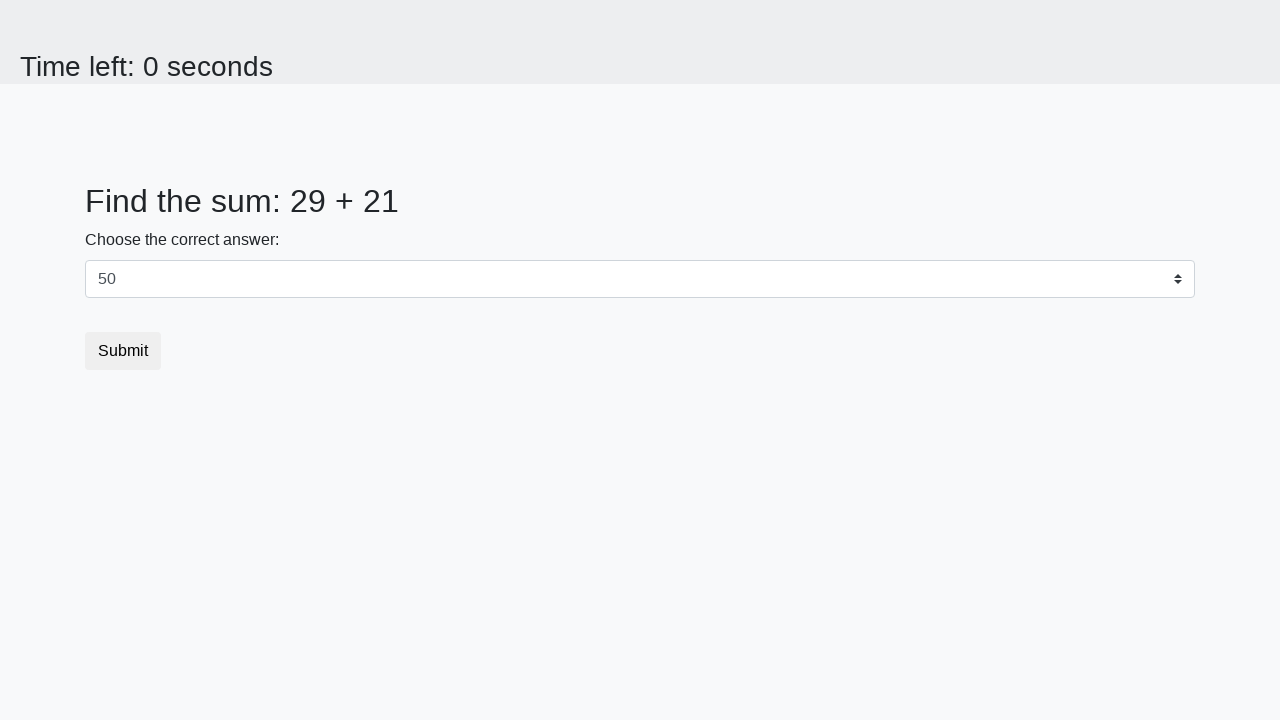

Clicked submit button at (123, 351) on button.btn
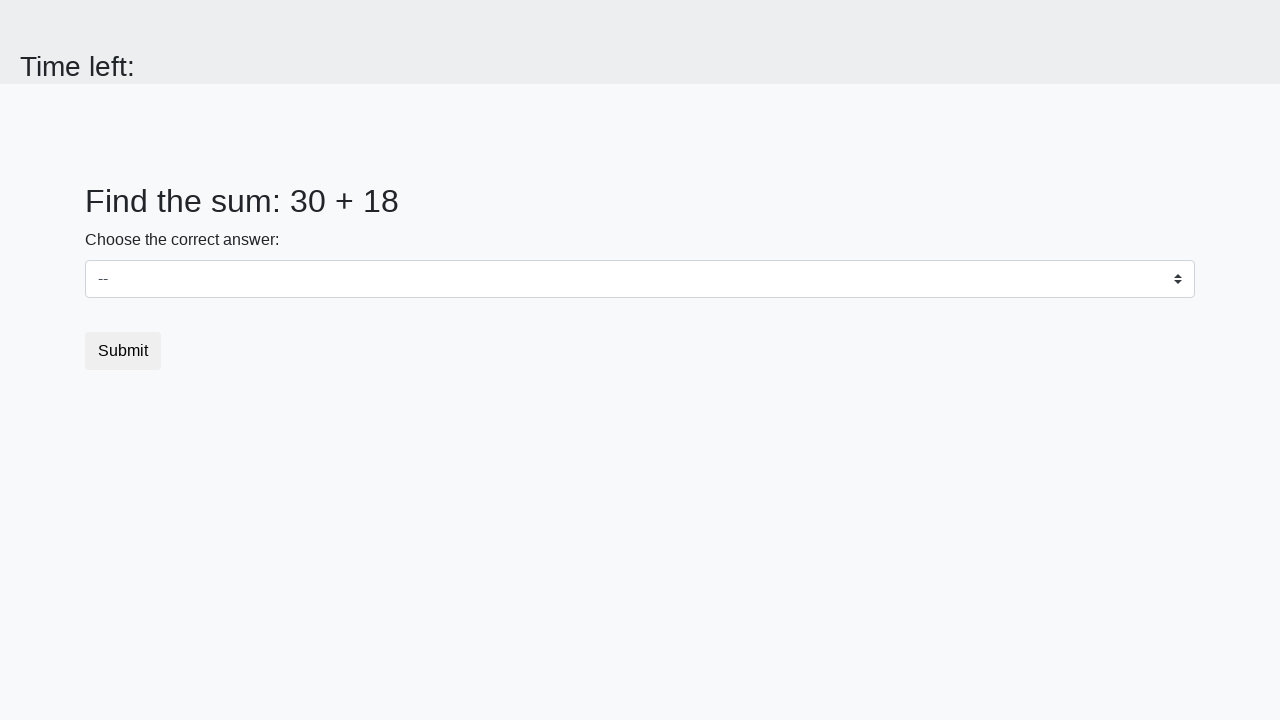

Waited 1000ms for result page to load
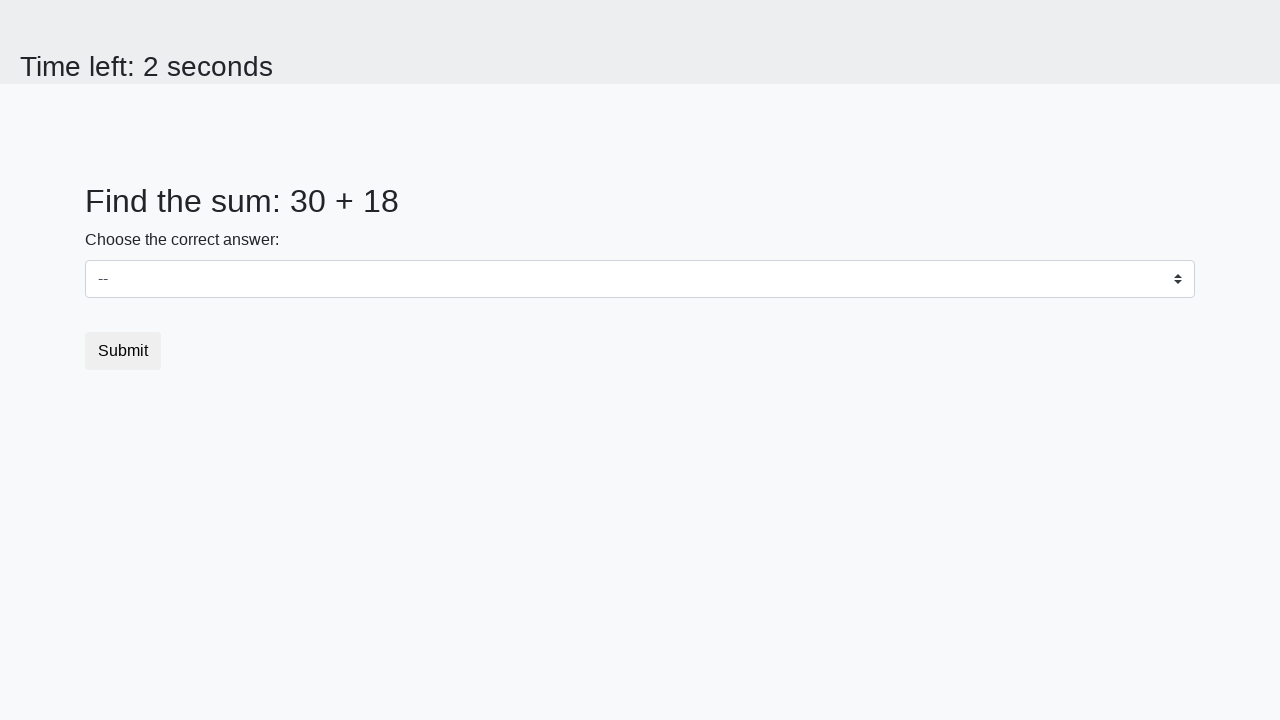

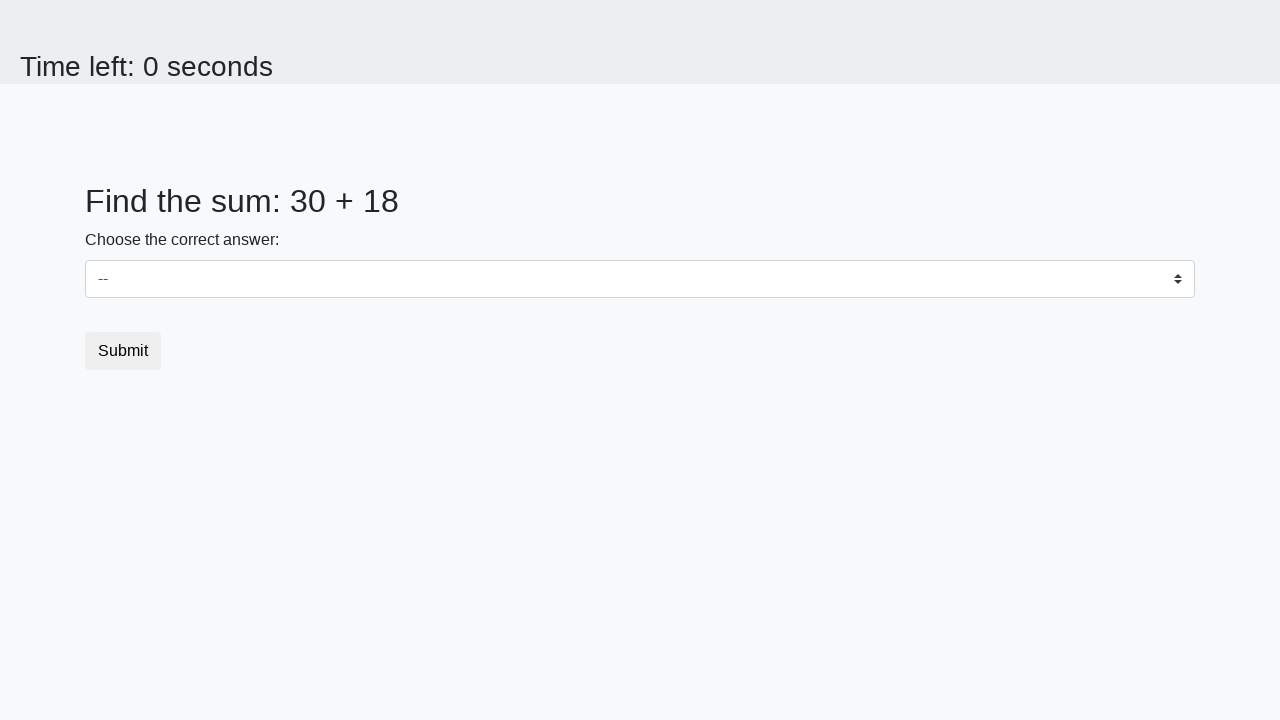